Tests horizontal slider interaction by moving the slider to a specific value using JavaScript evaluation

Starting URL: https://the-internet.herokuapp.com/horizontal_slider

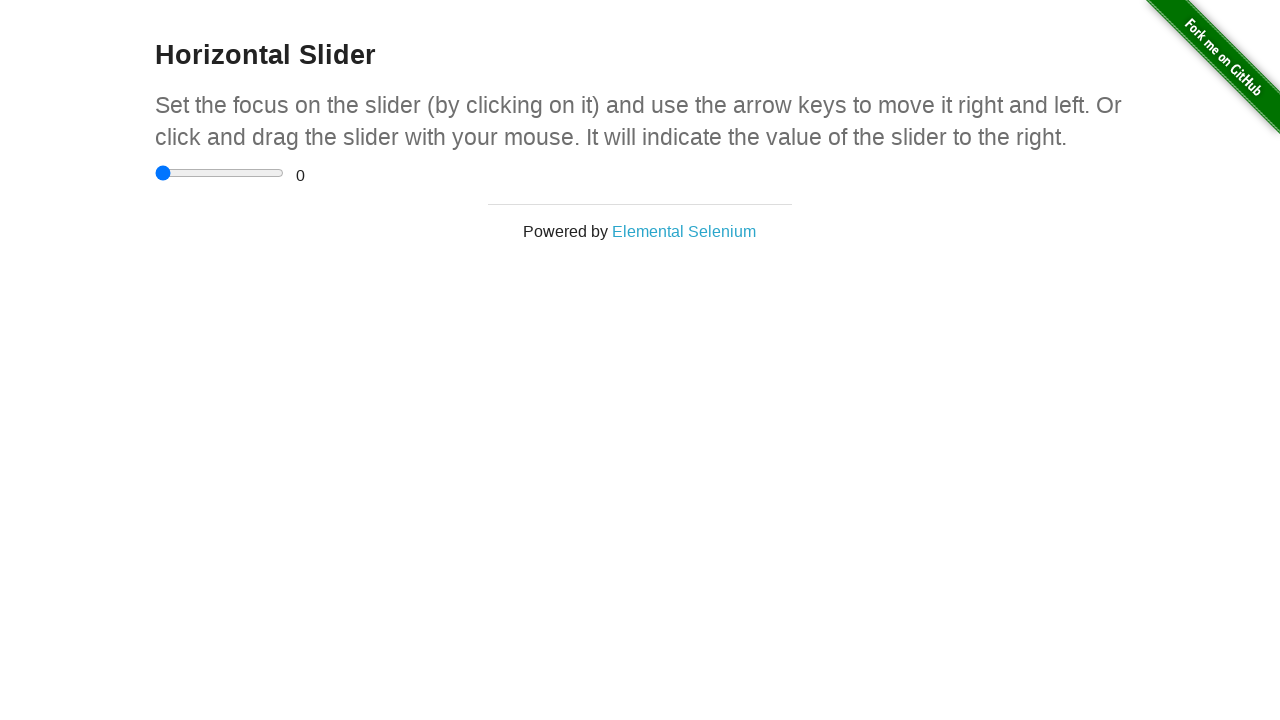

Set horizontal slider value to 4 using JavaScript
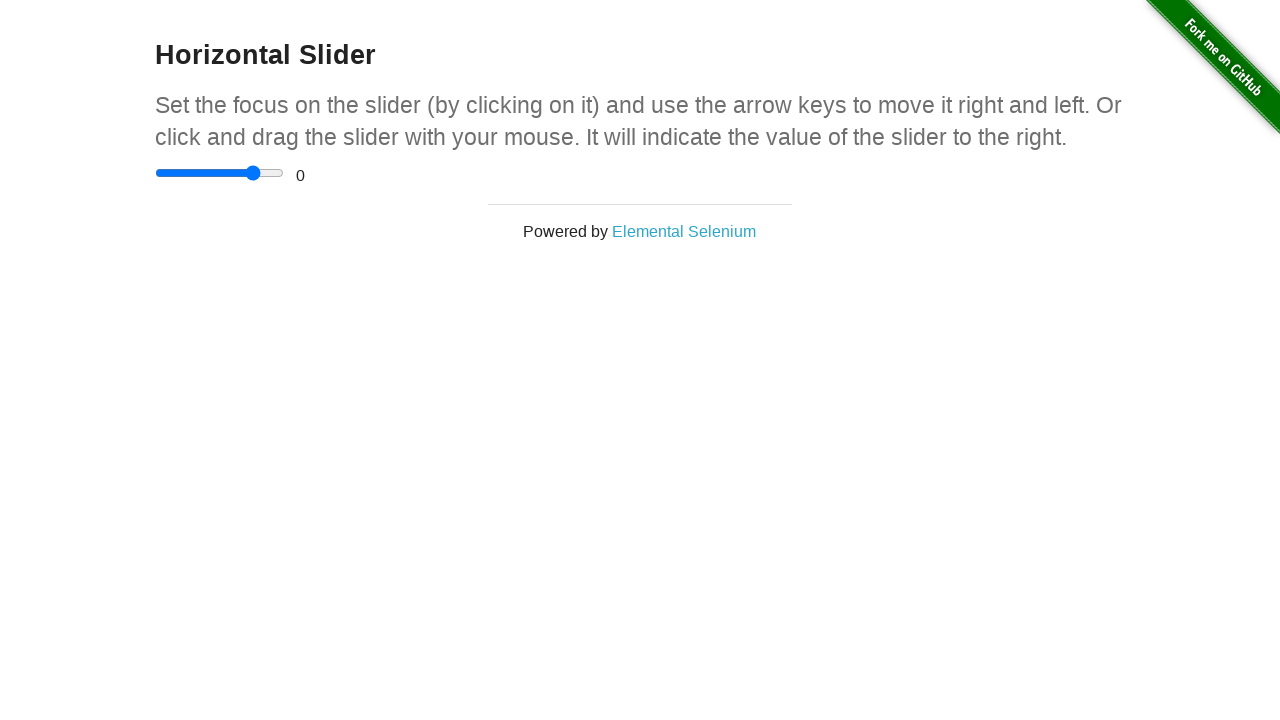

Triggered input event on slider to register the change
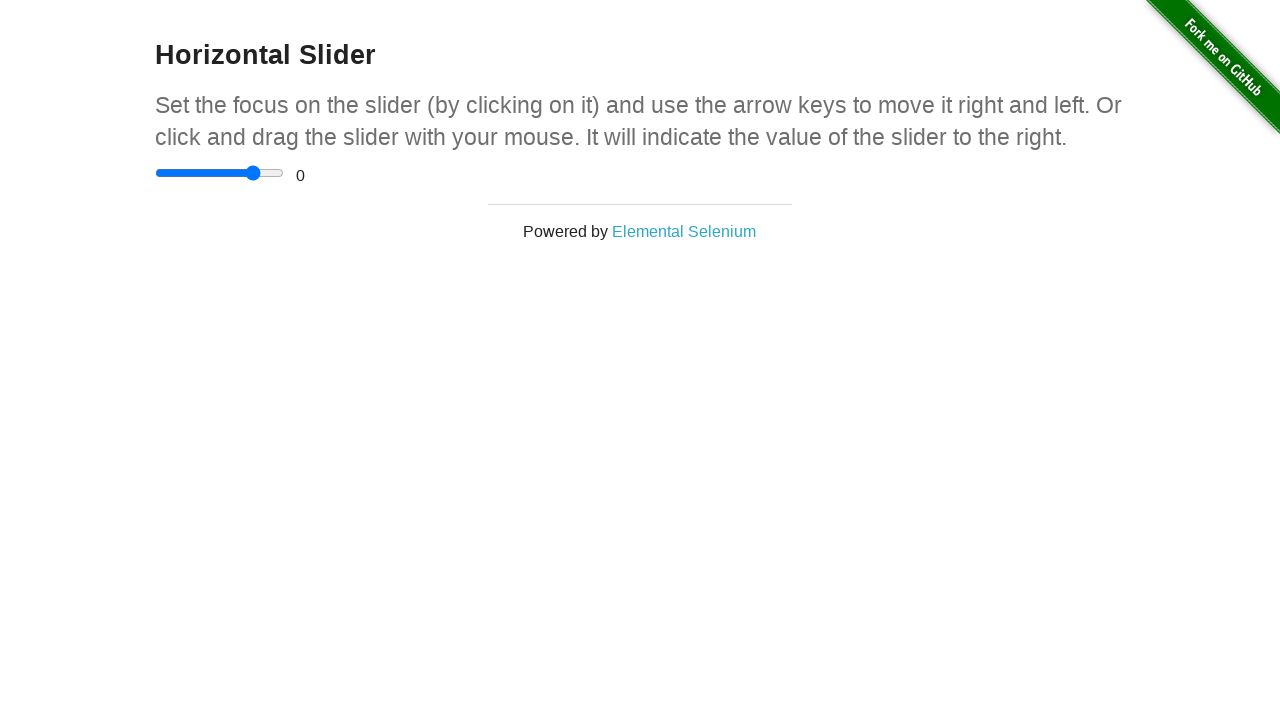

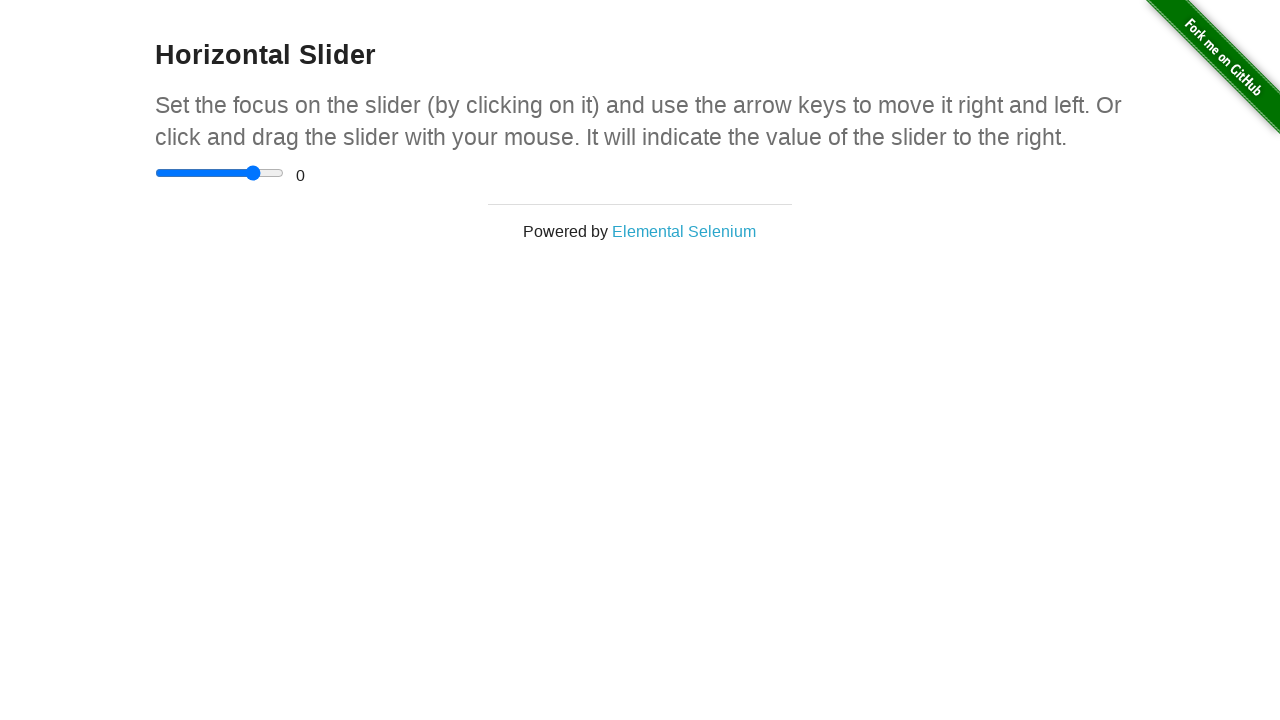